Tests dropdown selection functionality by verifying dropdown options exist and testing selection by value and by index for both Option 1 and Option 2.

Starting URL: http://the-internet.herokuapp.com/dropdown

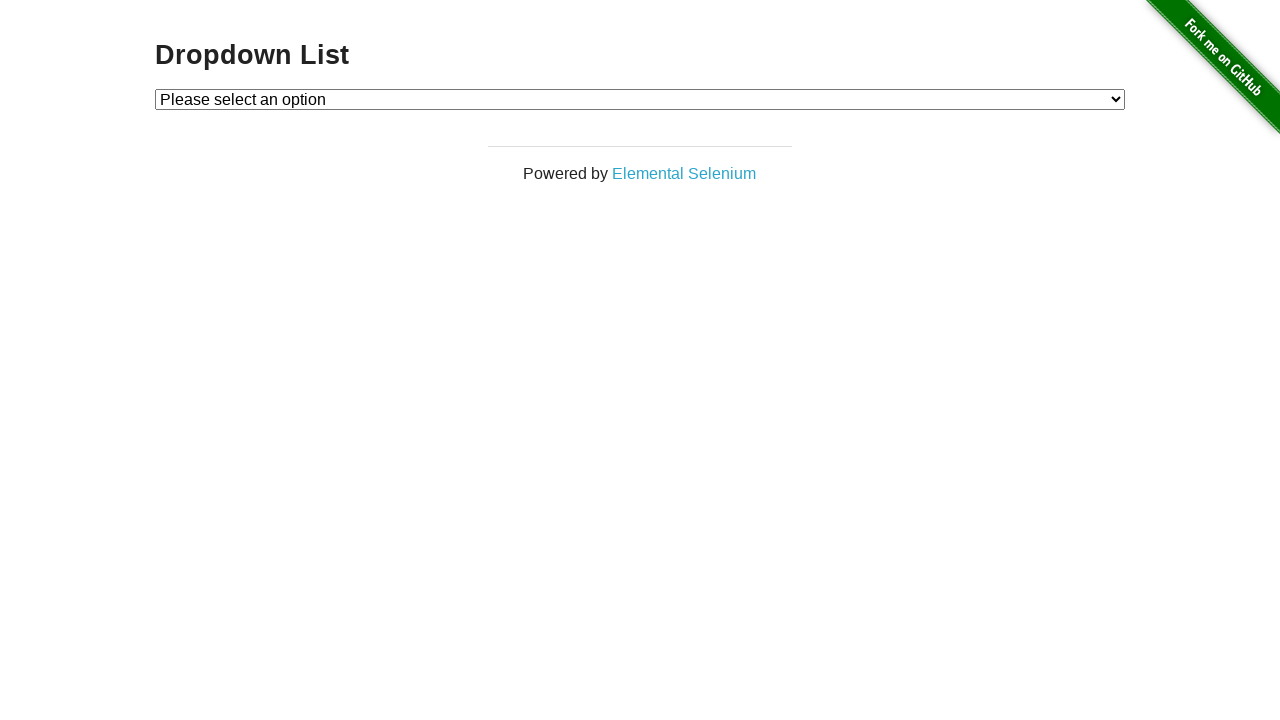

Waited for dropdown element to be present
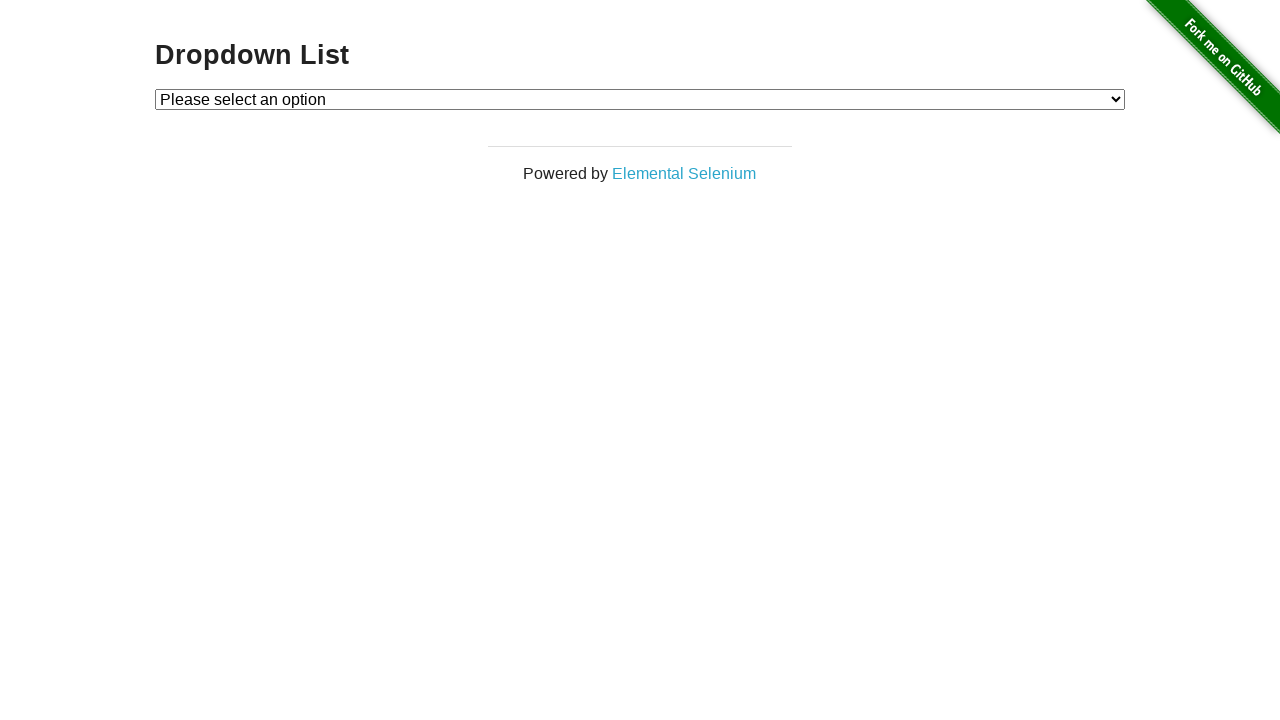

Verified dropdown contains 3 options
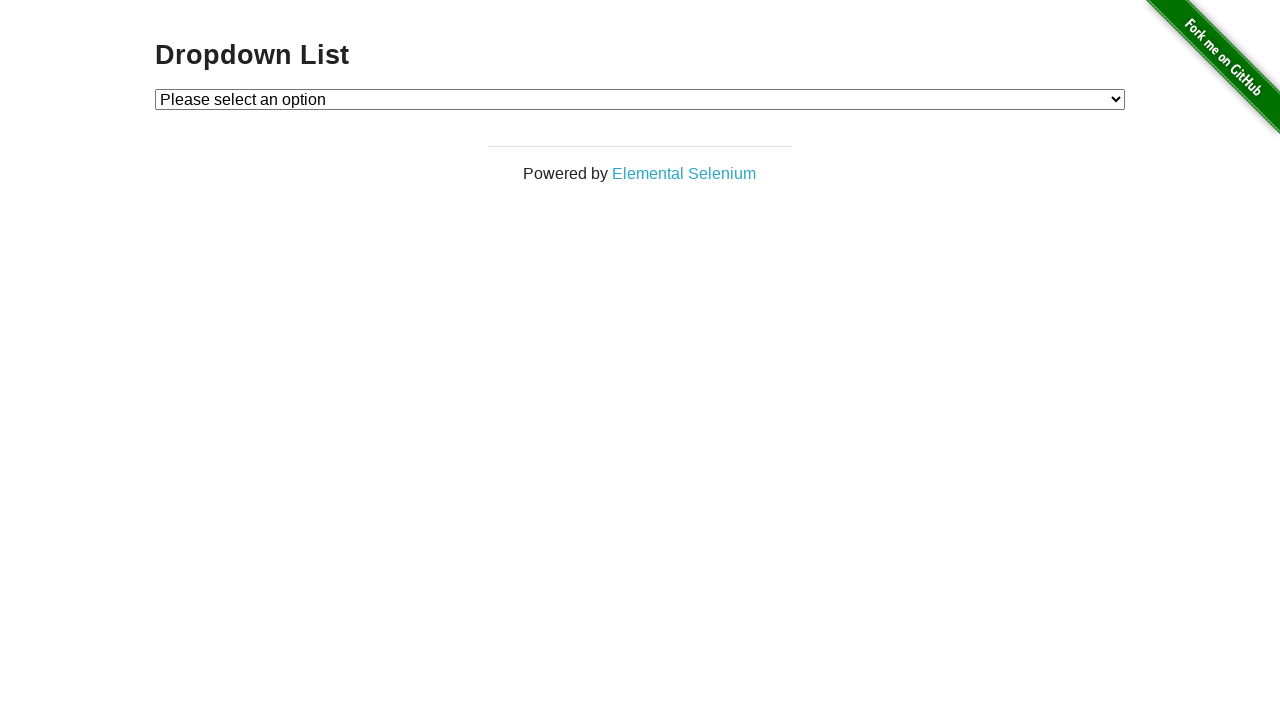

Selected Option 1 by value on #dropdown
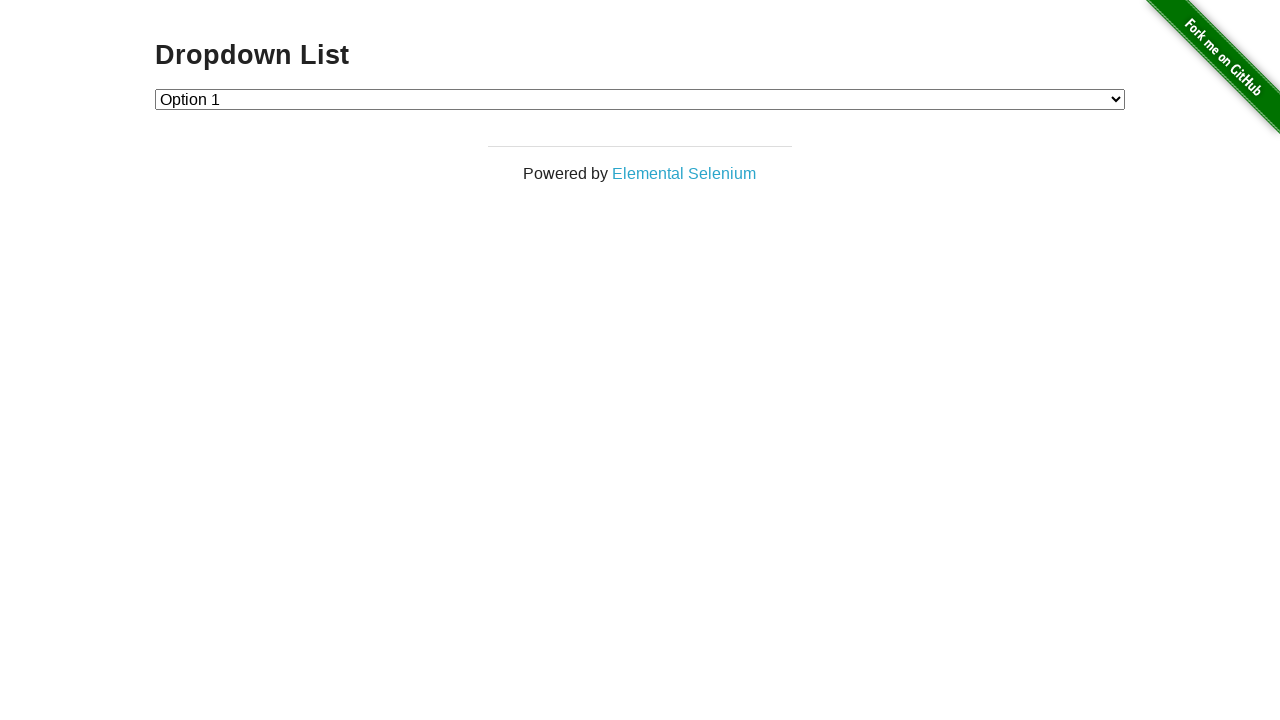

Verified Option 1 is selected
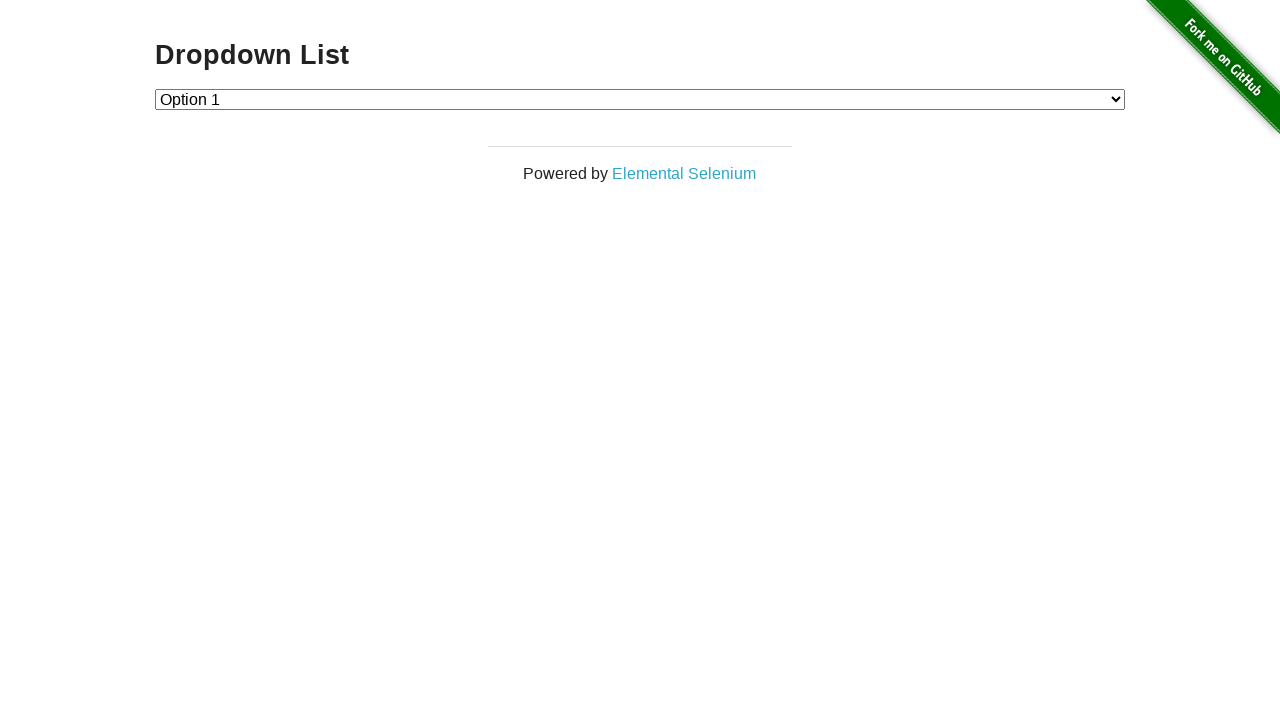

Selected Option 2 by value on #dropdown
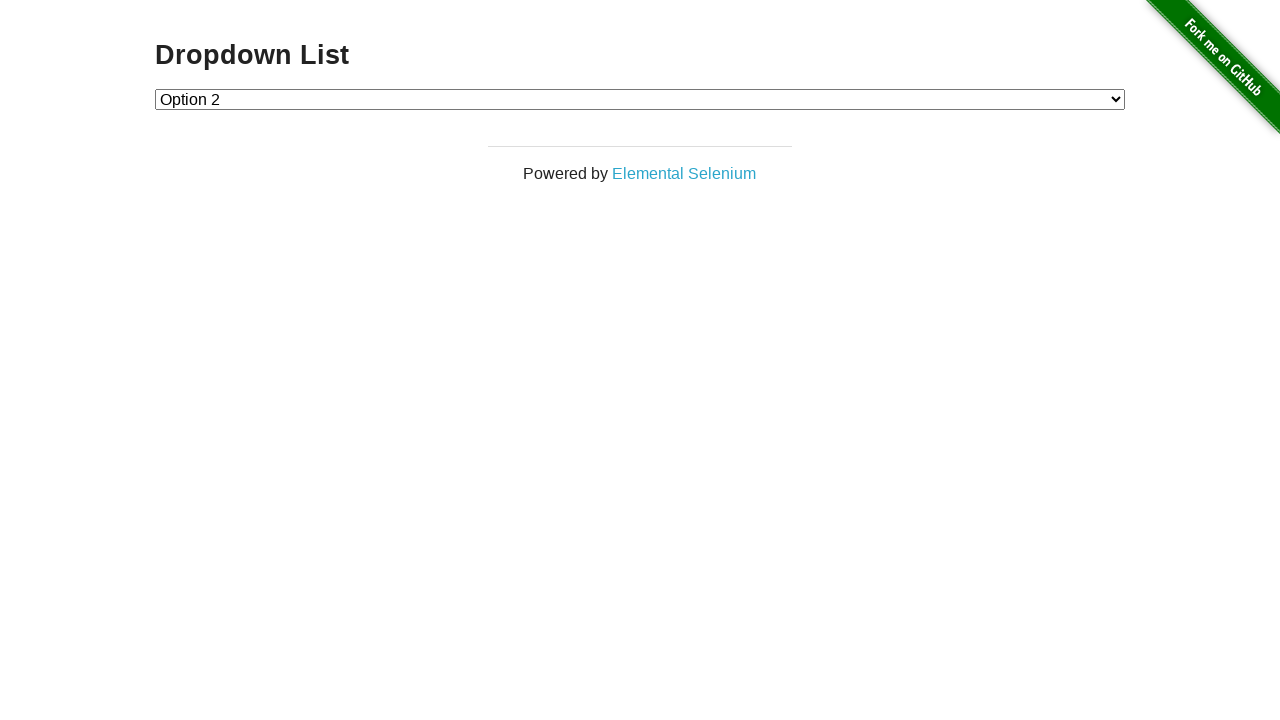

Verified Option 2 is selected
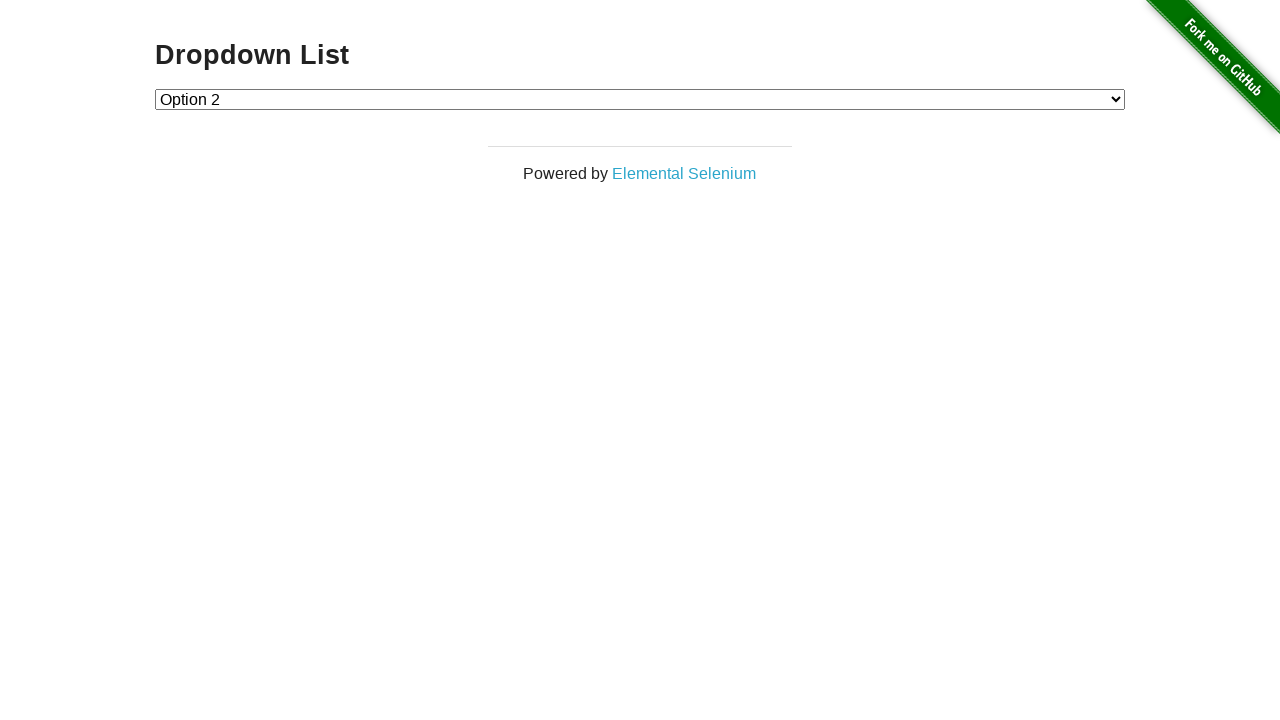

Selected Option 1 by index on #dropdown
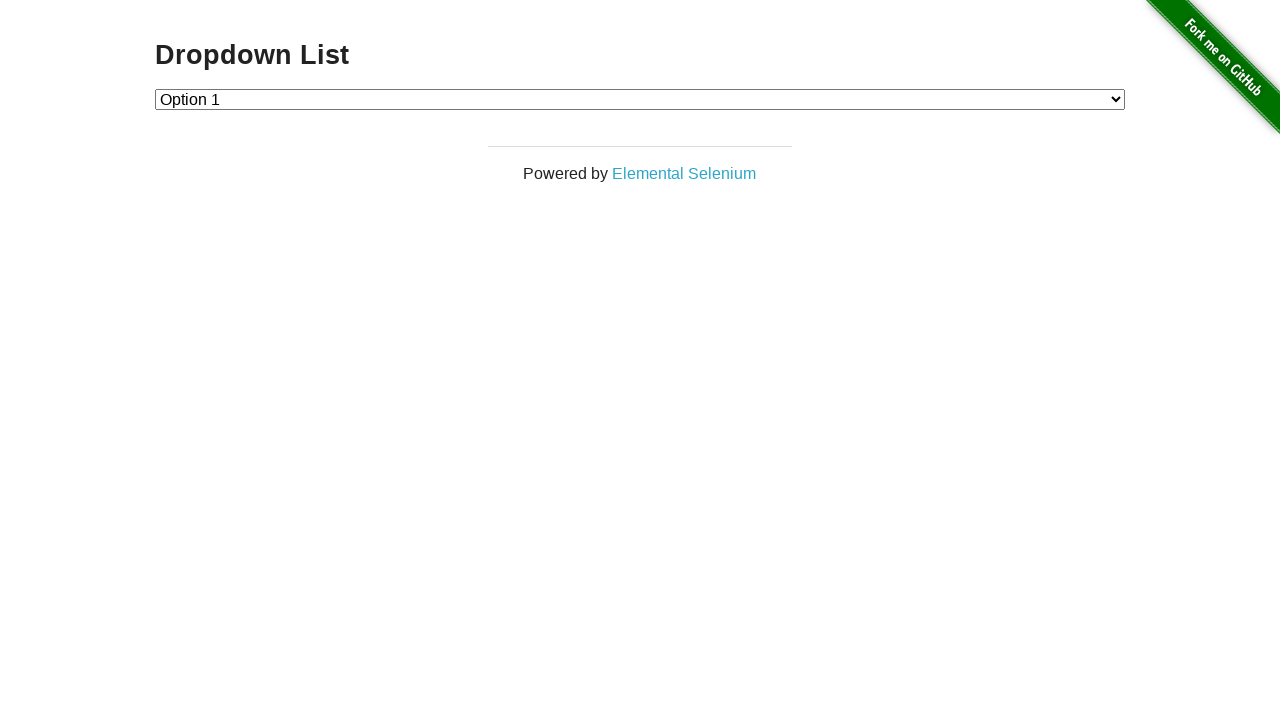

Verified Option 1 is selected after index selection
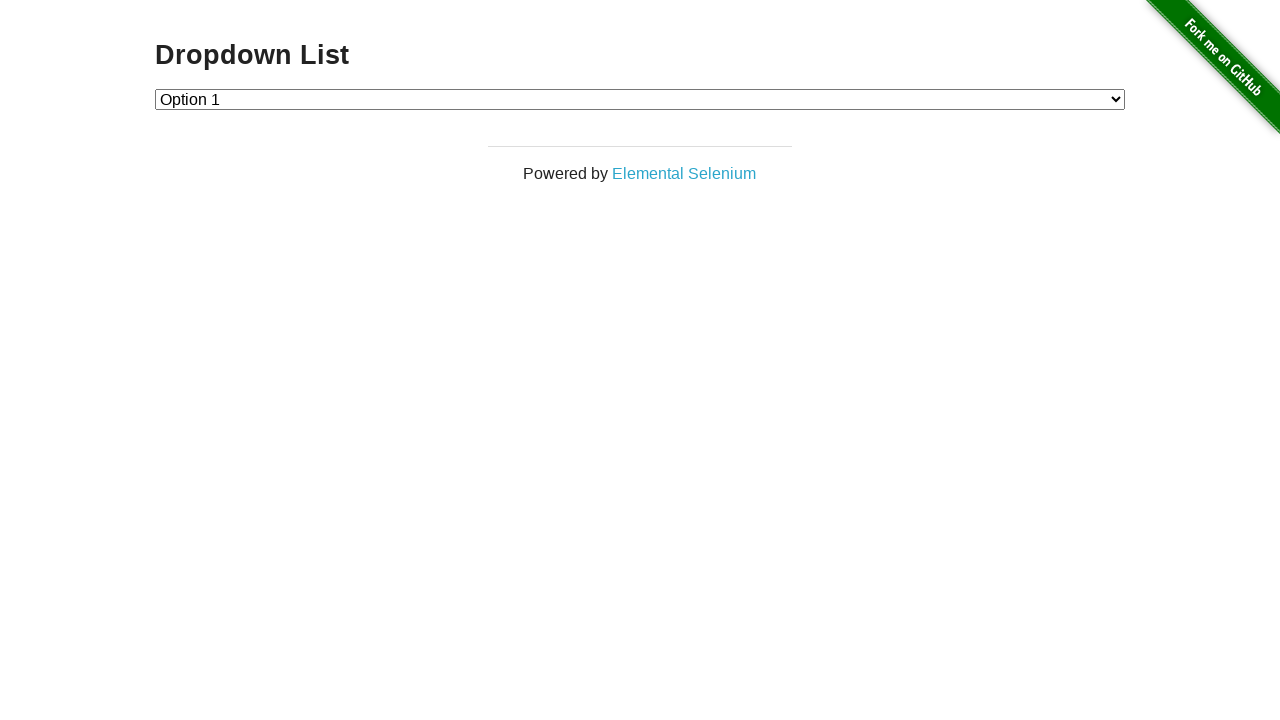

Selected Option 2 by index on #dropdown
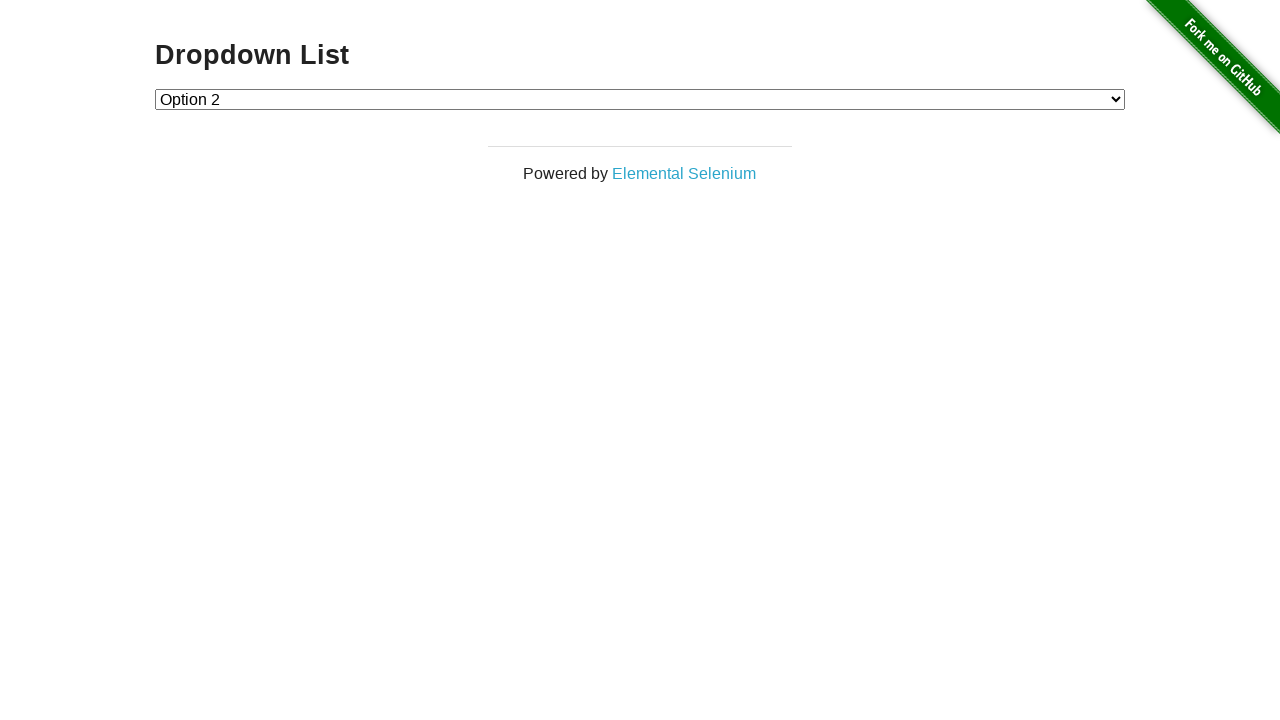

Verified Option 2 is selected after index selection
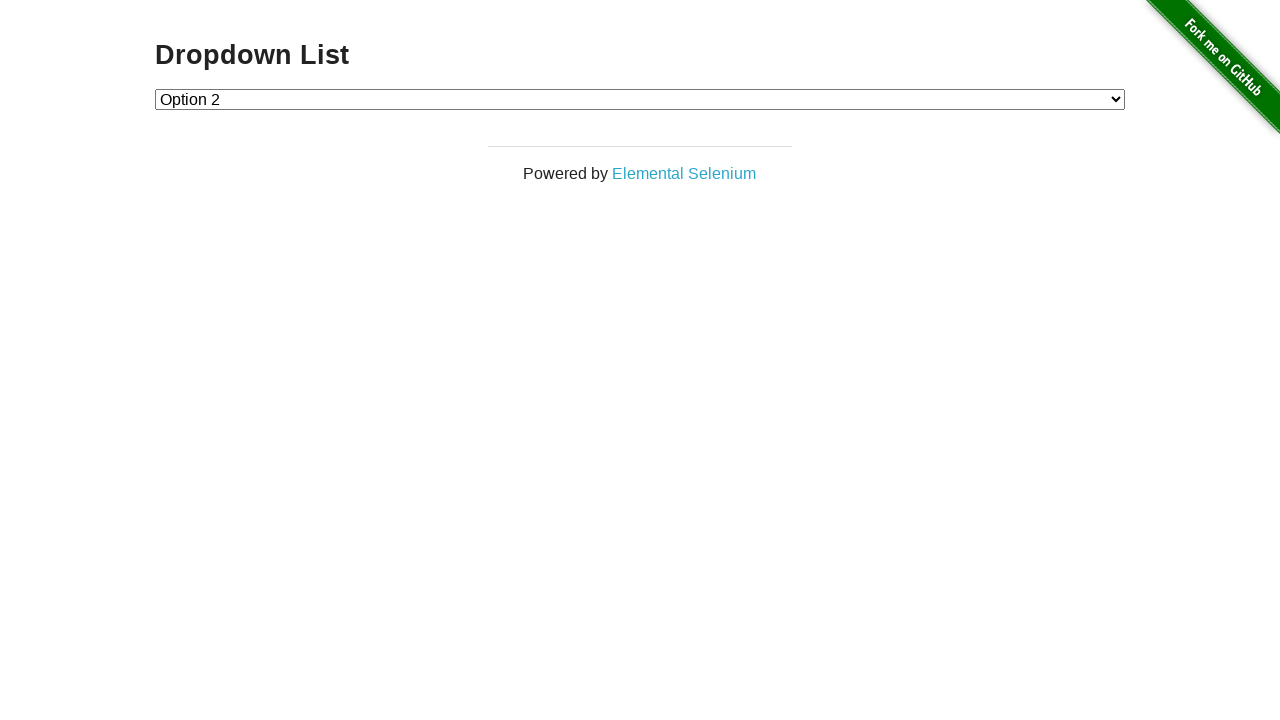

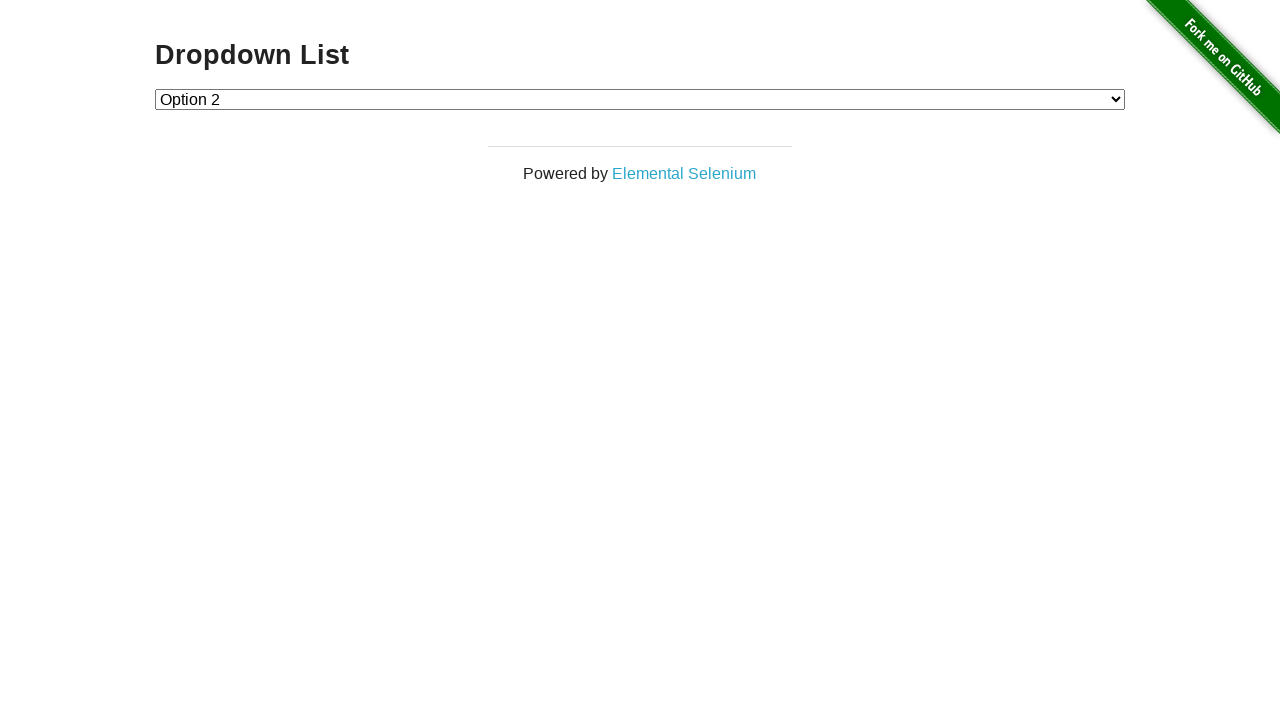